Tests the jQuery UI DatePicker by switching to the iframe and directly typing a date into the input field instead of using the calendar UI

Starting URL: https://jqueryui.com/datepicker/

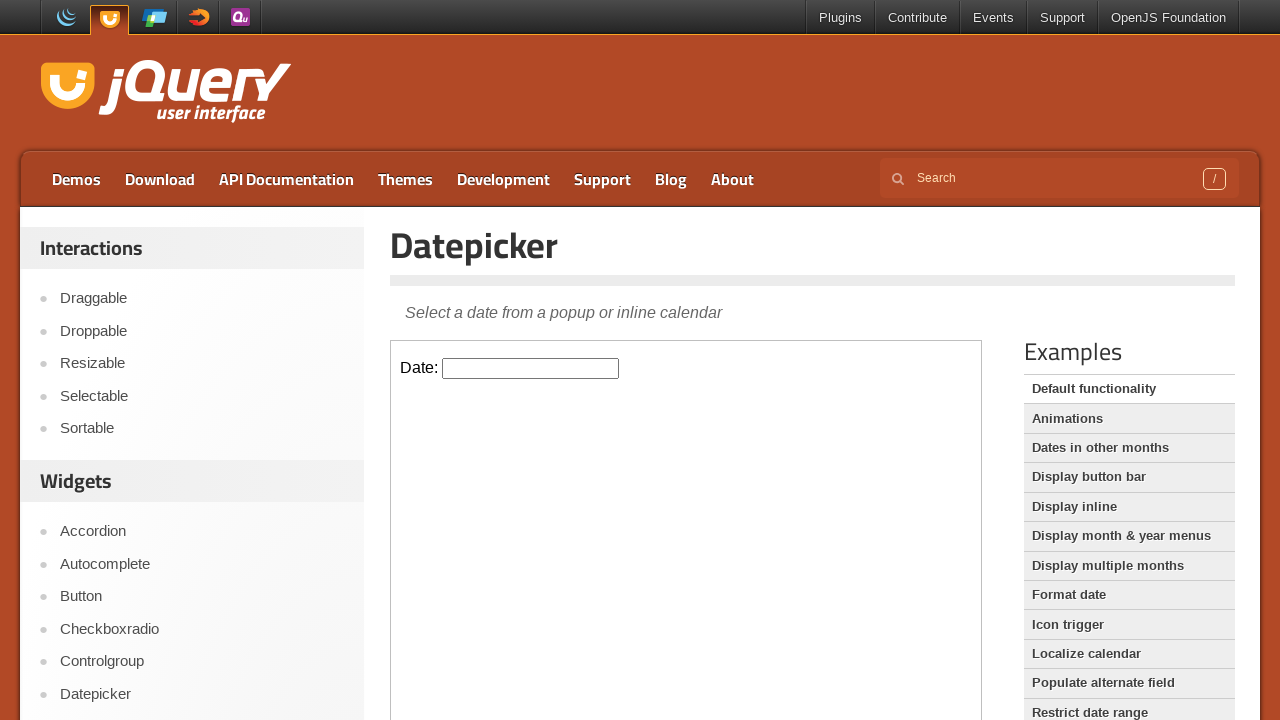

Located iframe containing DatePicker demo
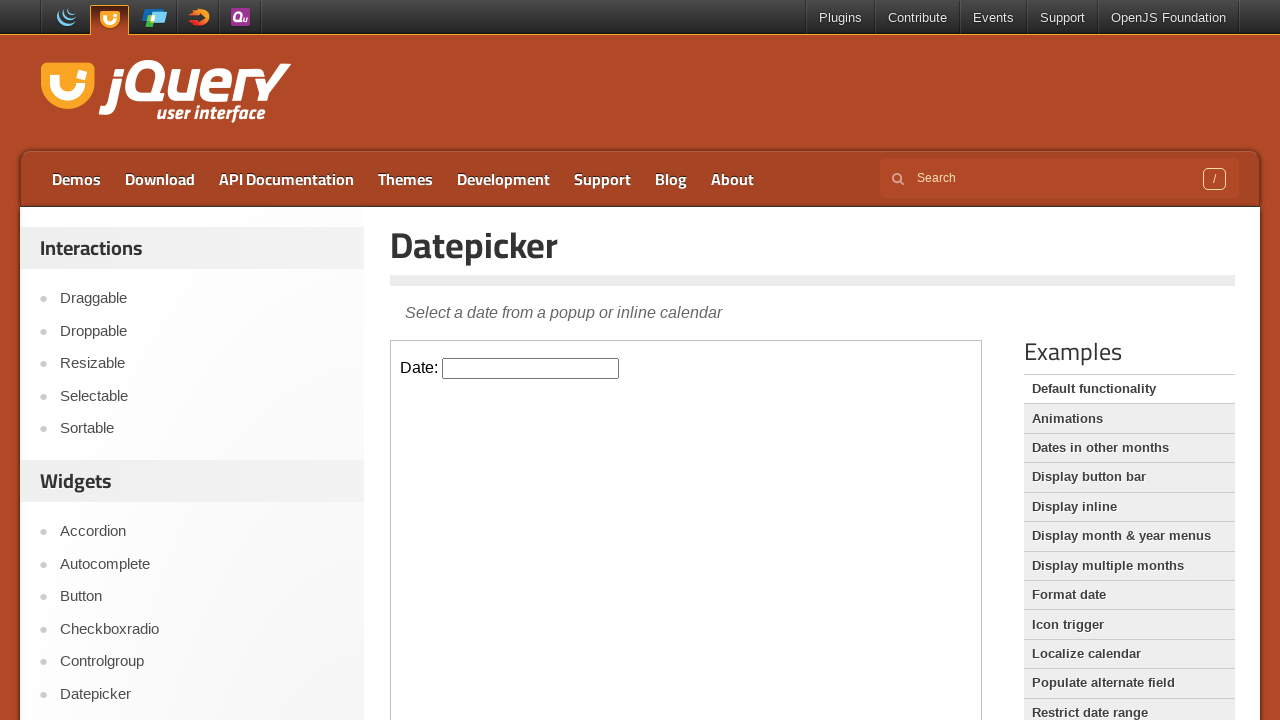

Directly typed date '20/09/2000' into the date input field on iframe.demo-frame >> internal:control=enter-frame >> #datepicker
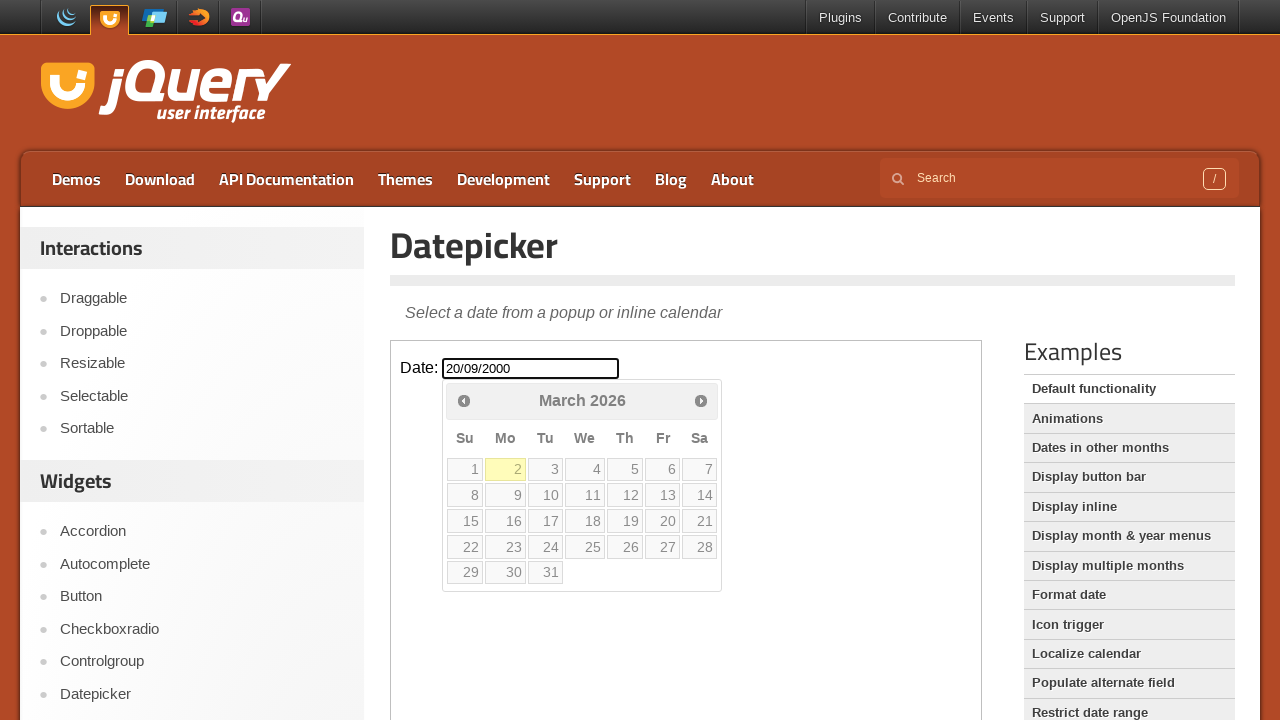

Verified that the date input field is visible and date was entered
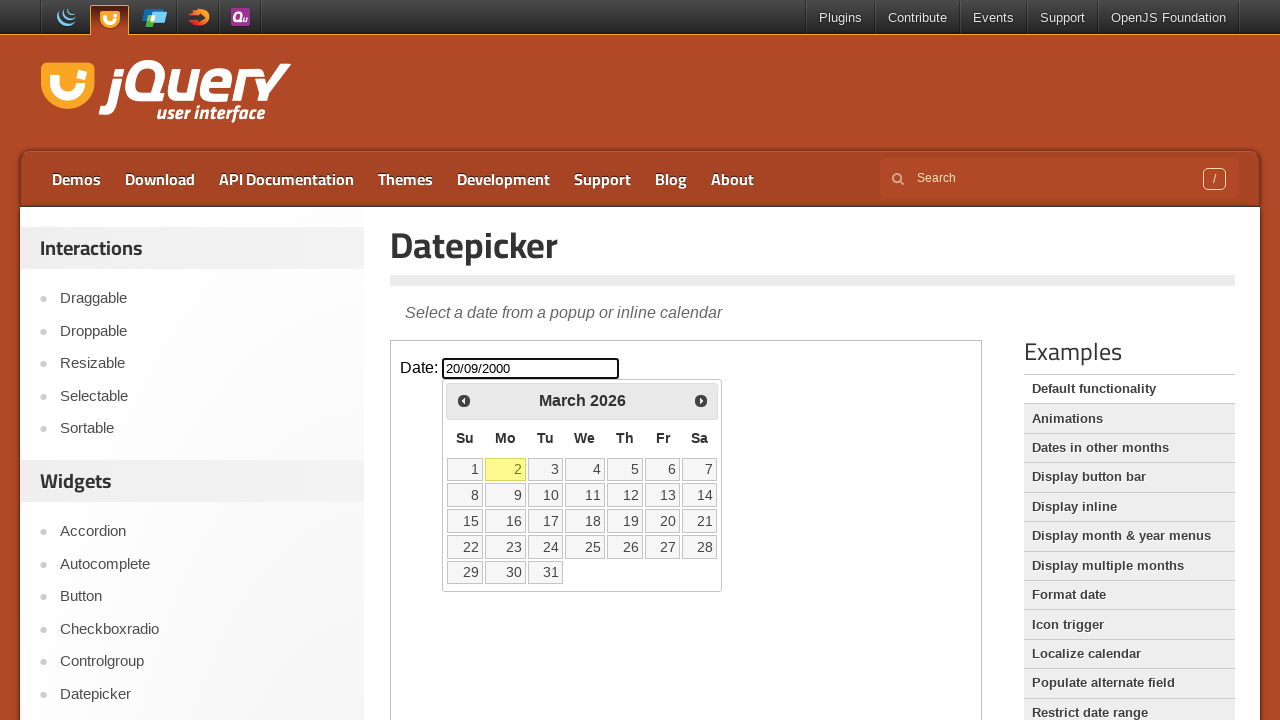

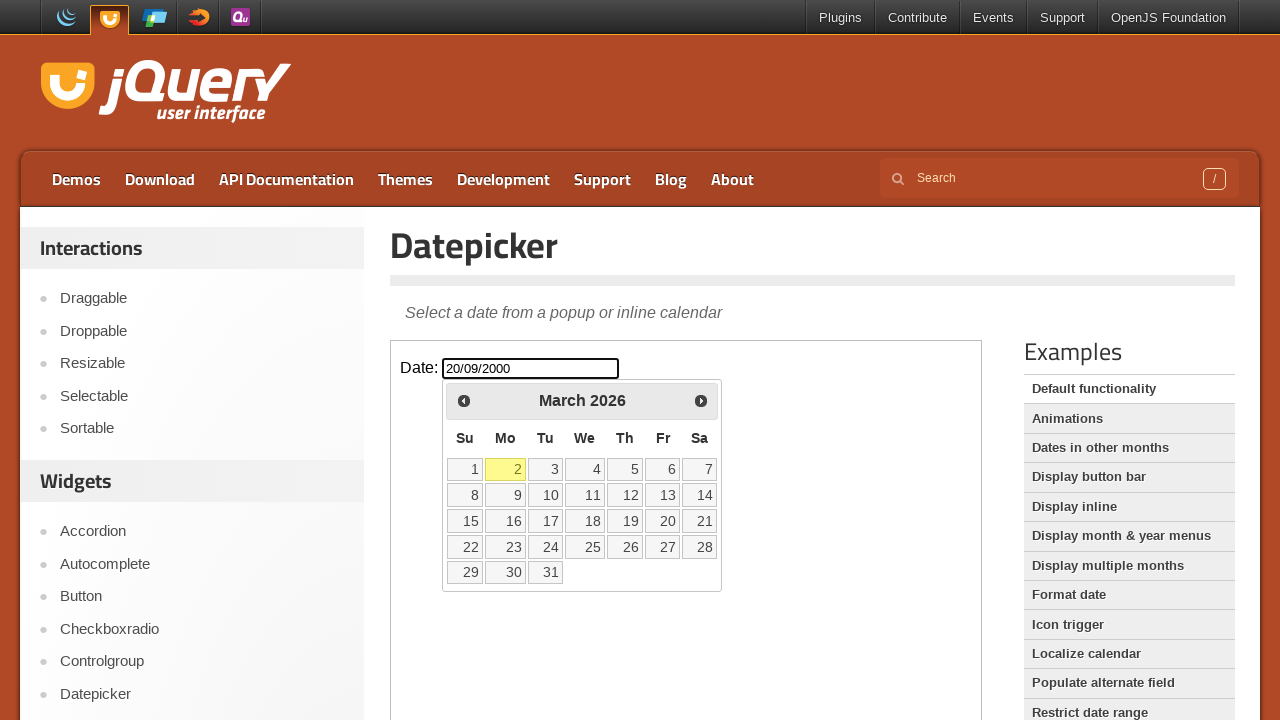